Demonstrates URL navigation by visiting webdriver.io homepage

Starting URL: https://webdriver.io

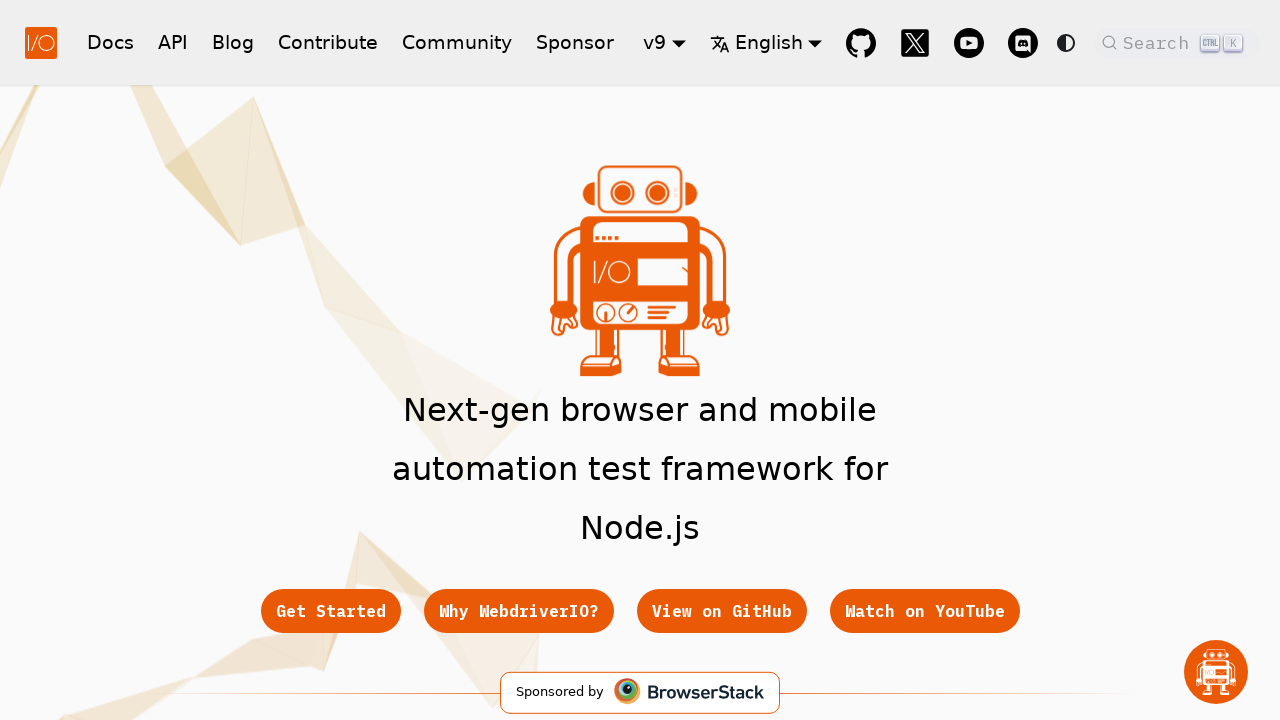

Waited for DOM to be fully loaded
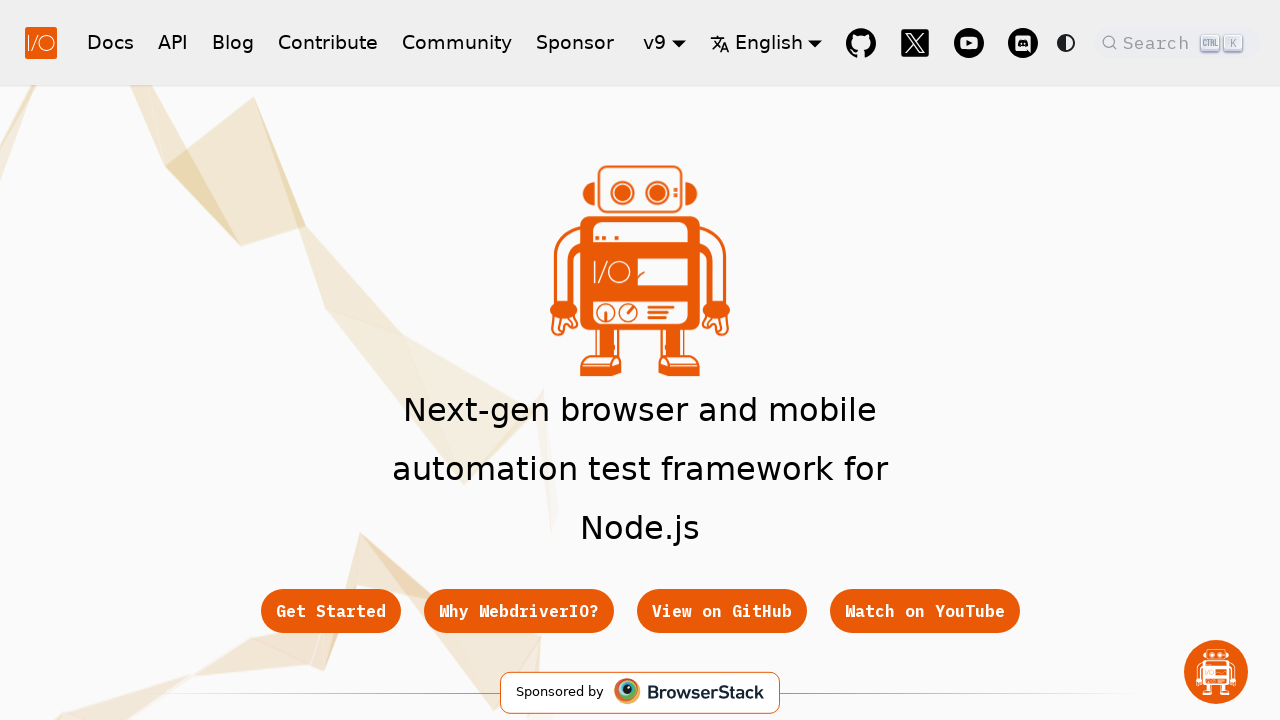

Verified successful navigation to https://webdriver.io/
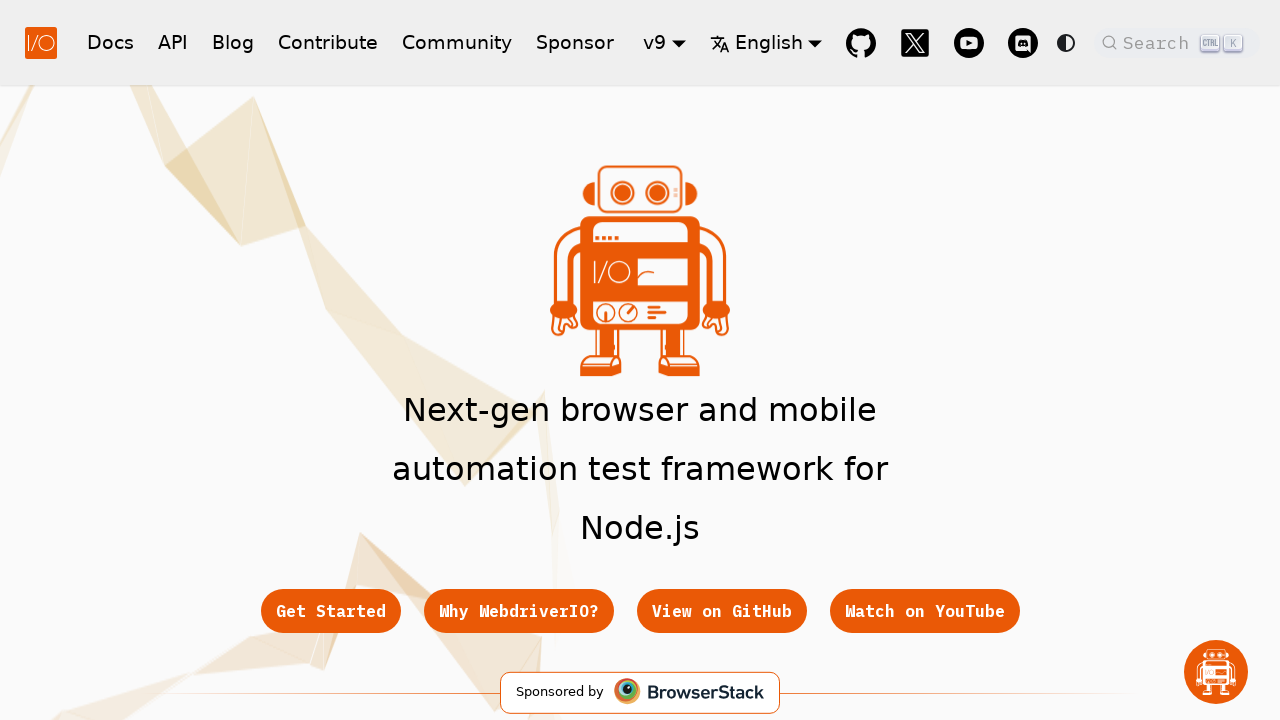

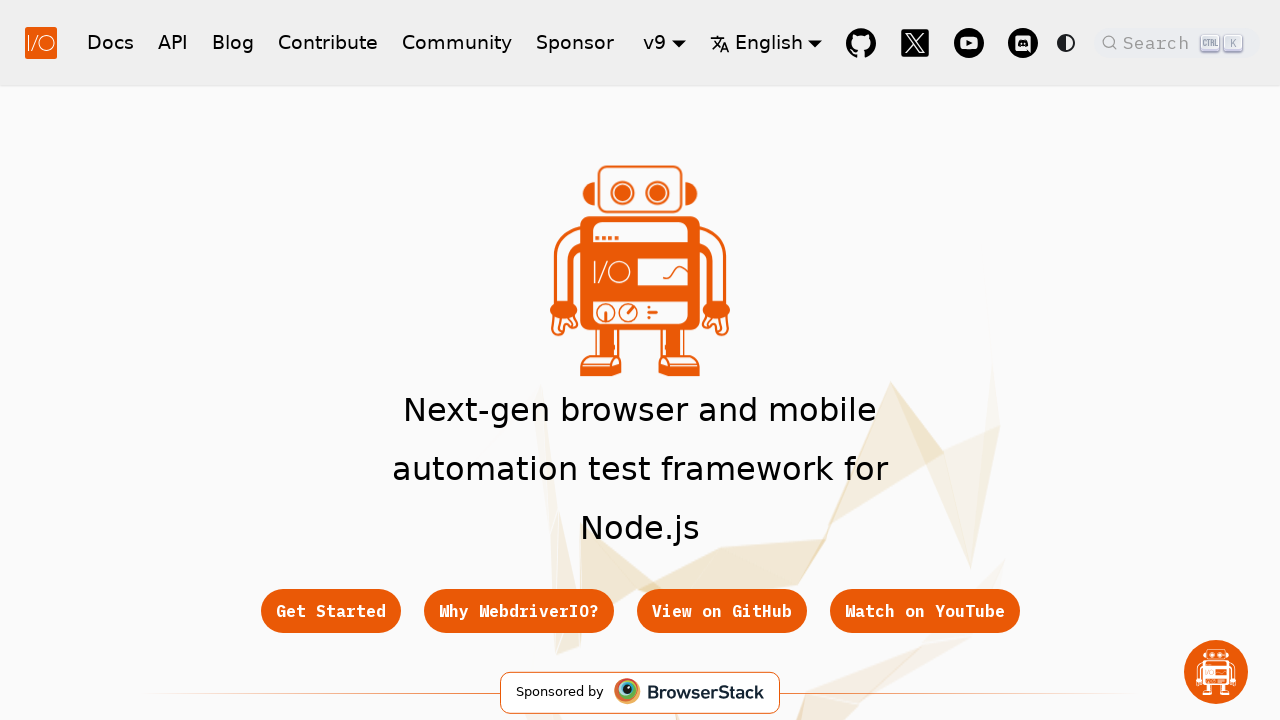